Tests filling form fields within shadow DOM elements that are nested inside an iframe on the SelectorHub demo page

Starting URL: https://selectorshub.com/shadow-dom-in-iframe/

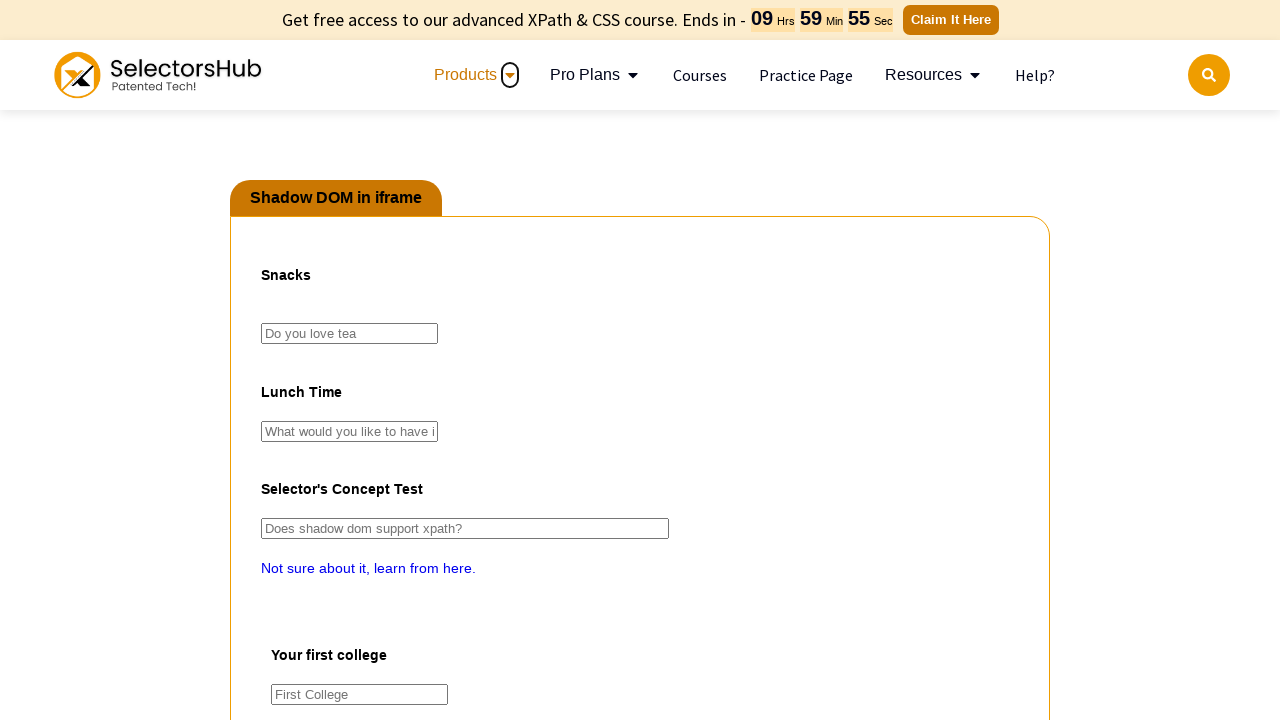

Waited 2 seconds for page to load
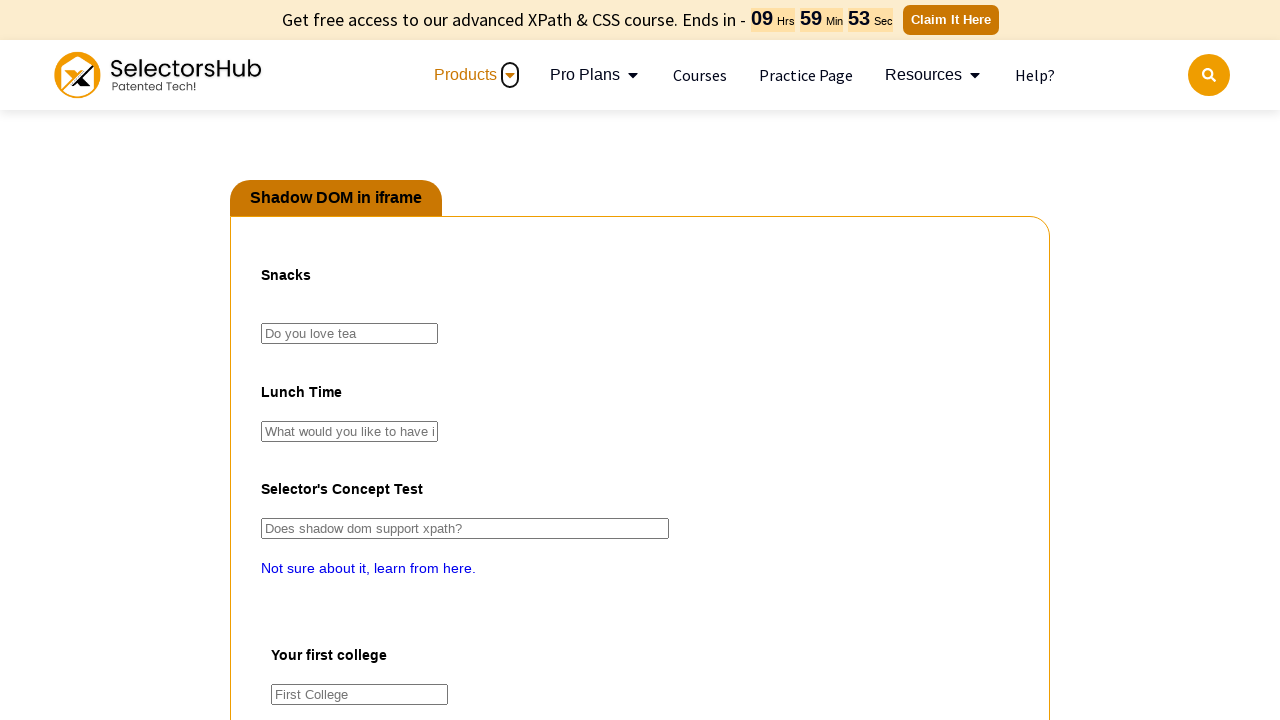

Switched to iframe named 'pact'
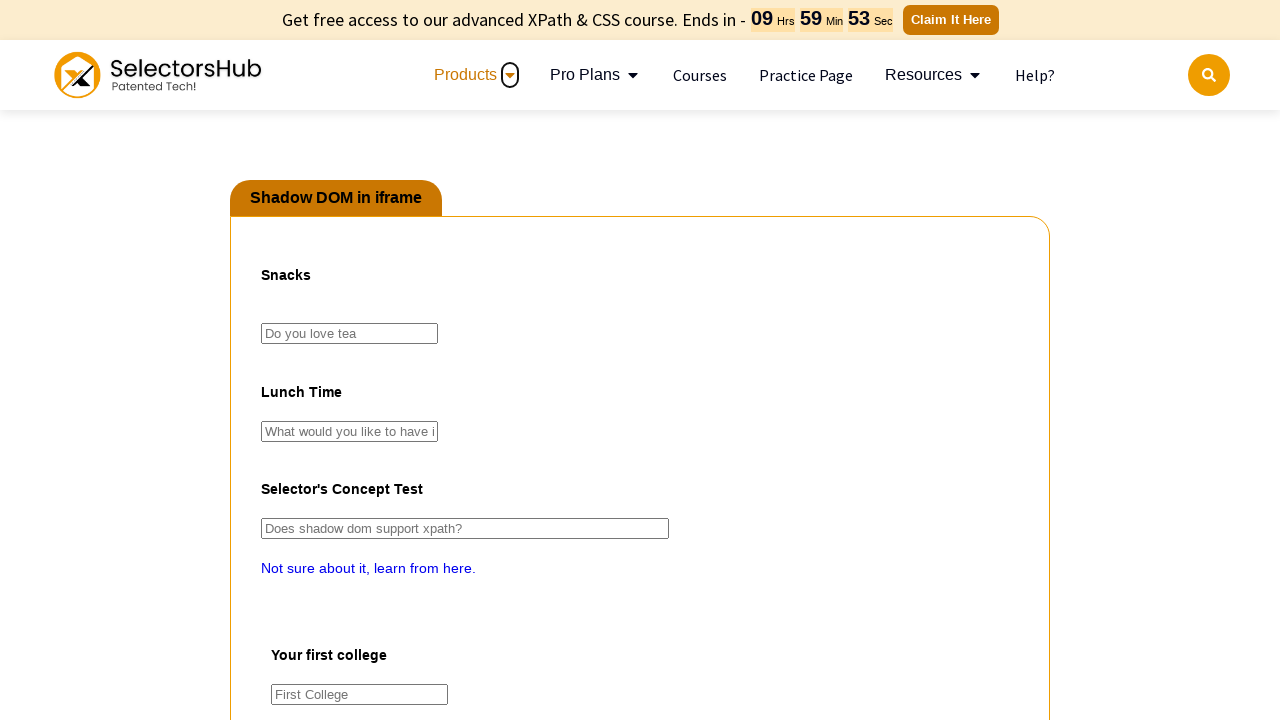

Located tea field within shadow DOM
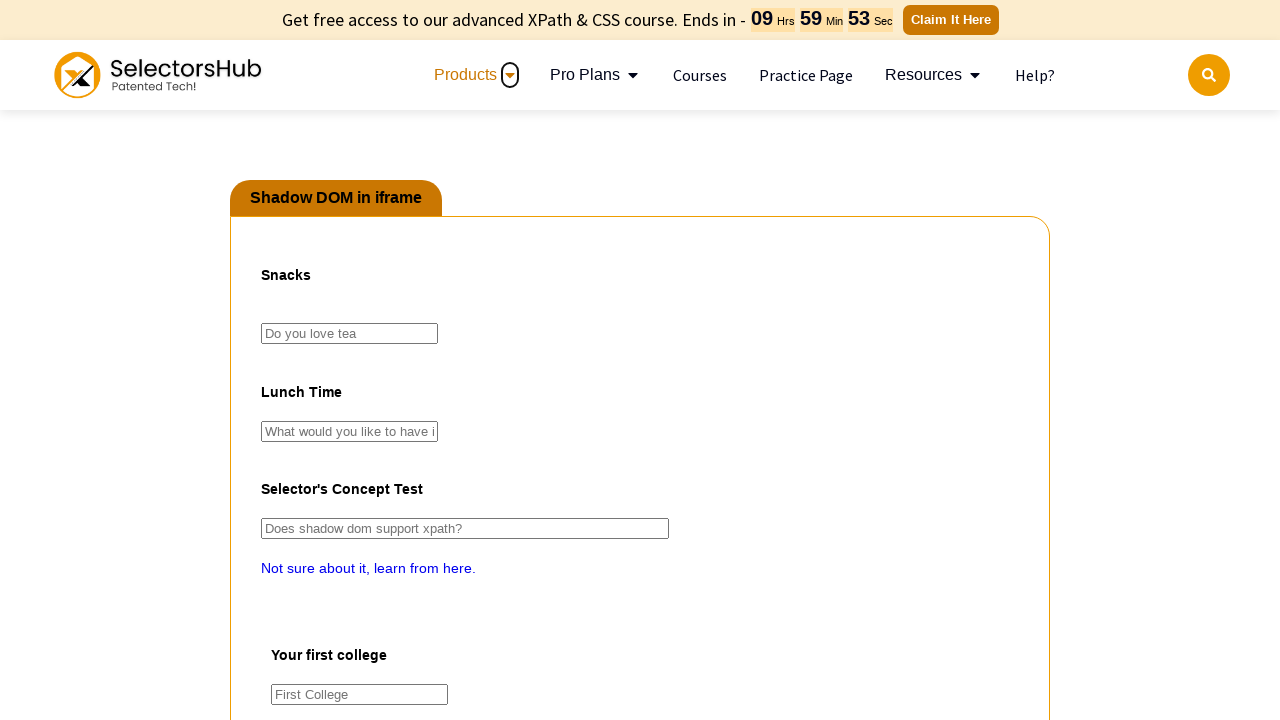

Filled tea field with 'Masala Tea'
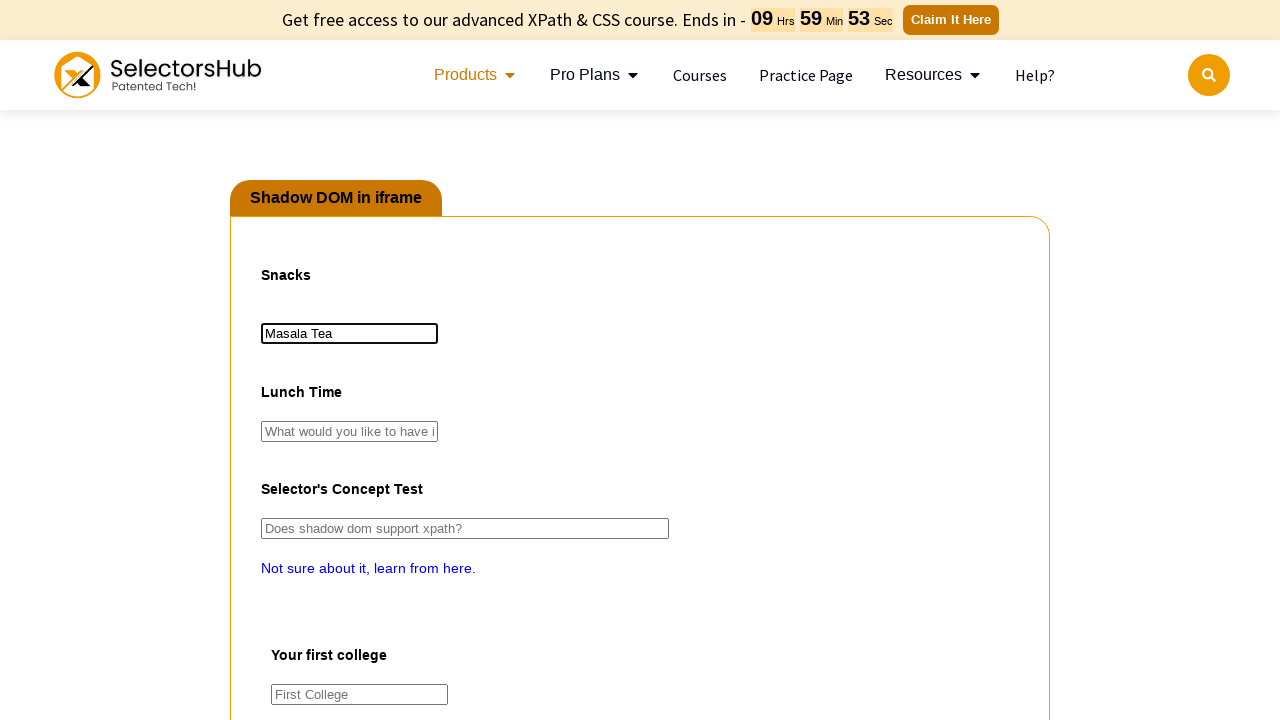

Located pizza field within nested shadow DOM
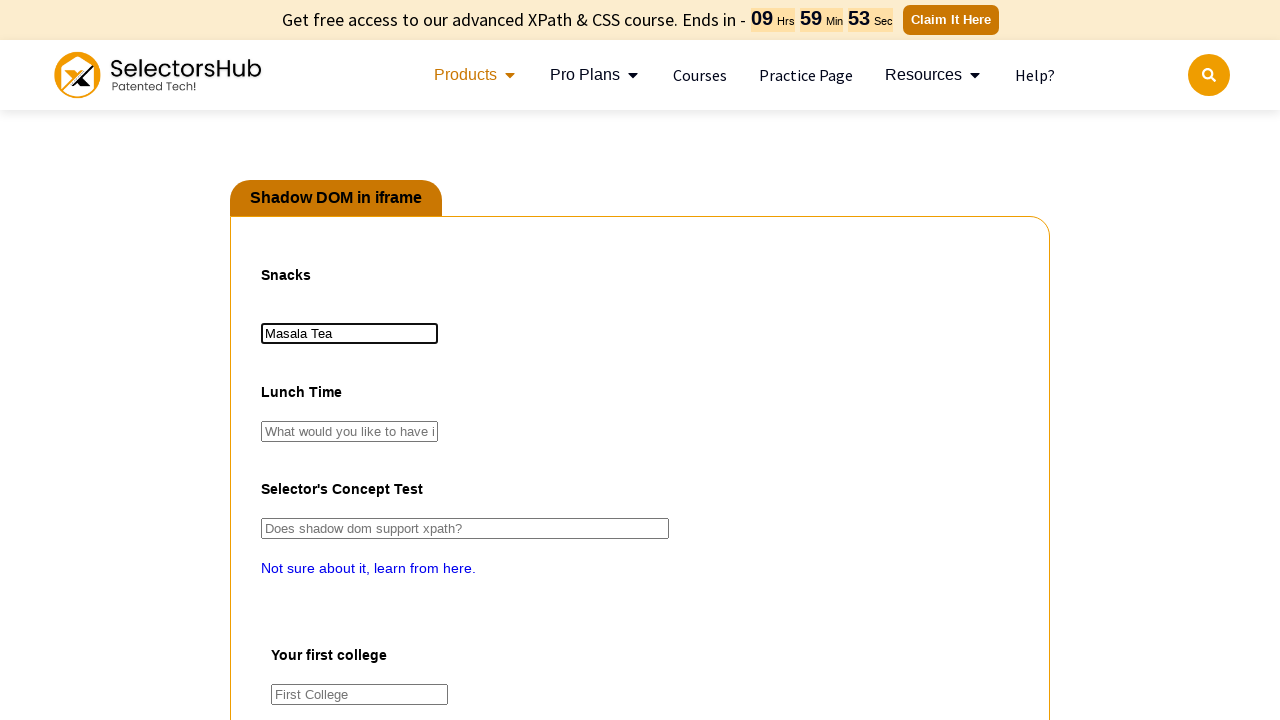

Filled pizza field with 'pizza'
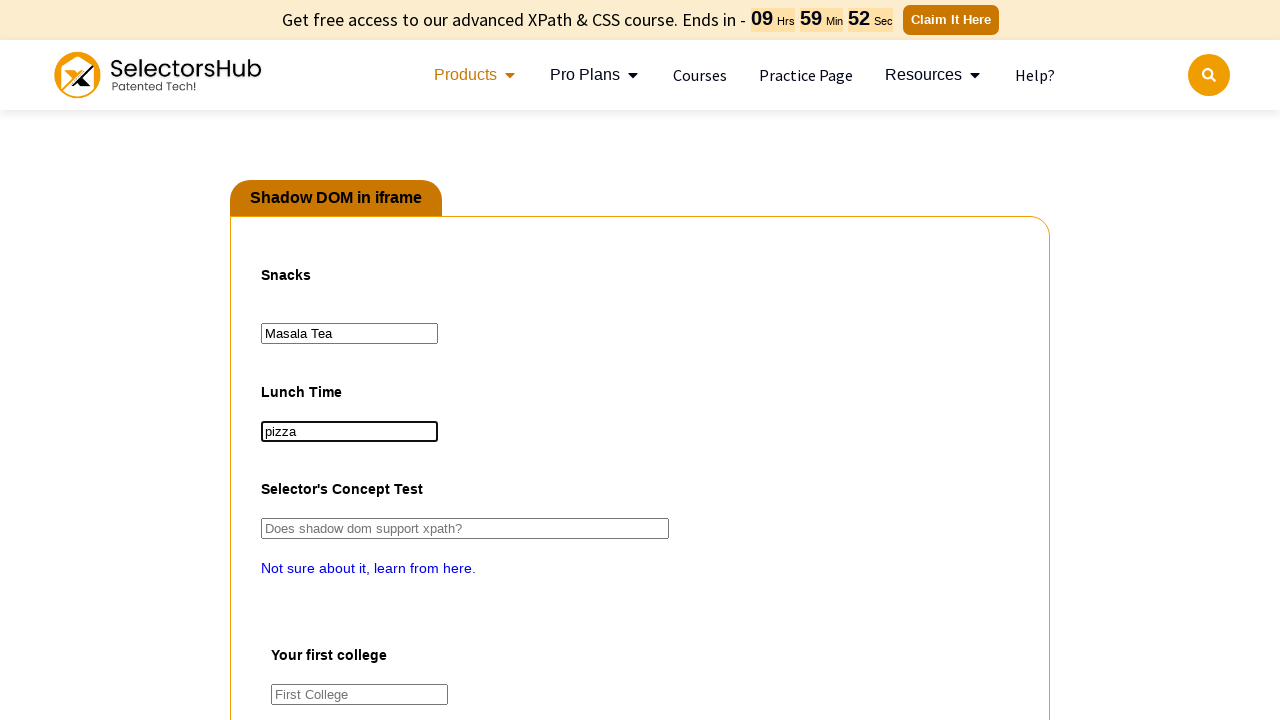

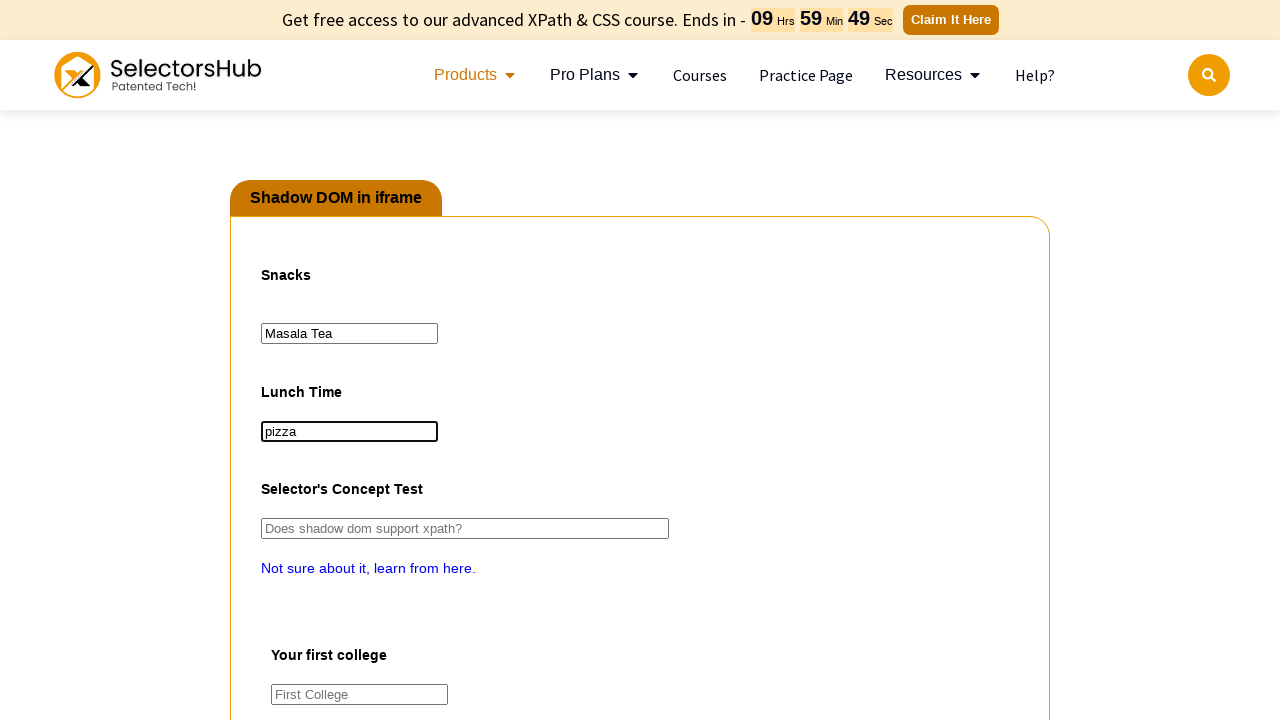